Tests that the Clear completed button is hidden when no items are completed

Starting URL: https://demo.playwright.dev/todomvc

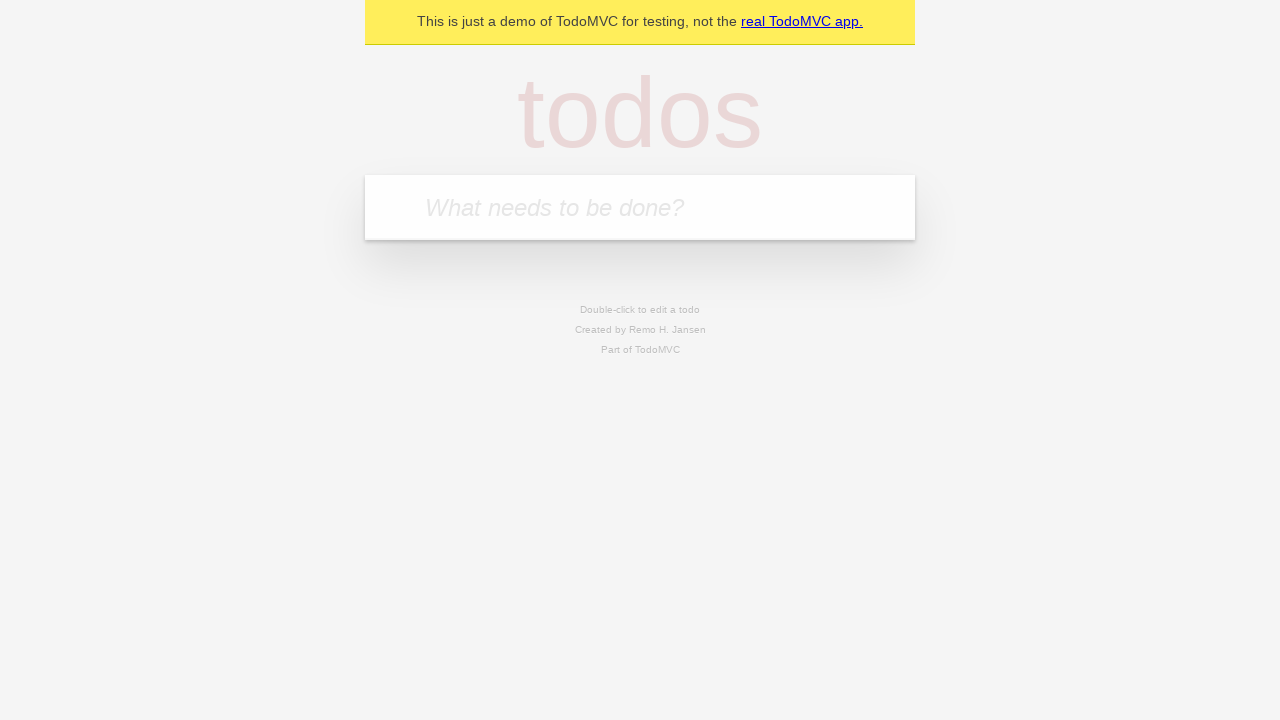

Navigated to TodoMVC demo application
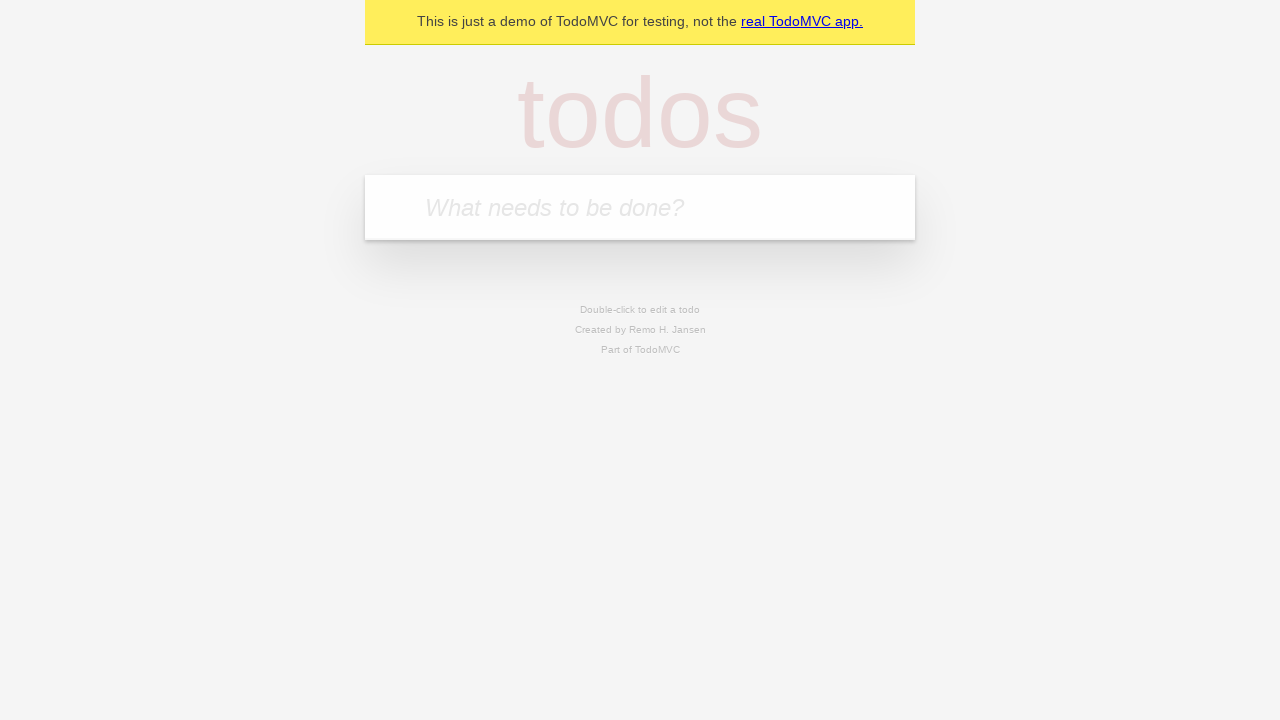

Located the new todo input field
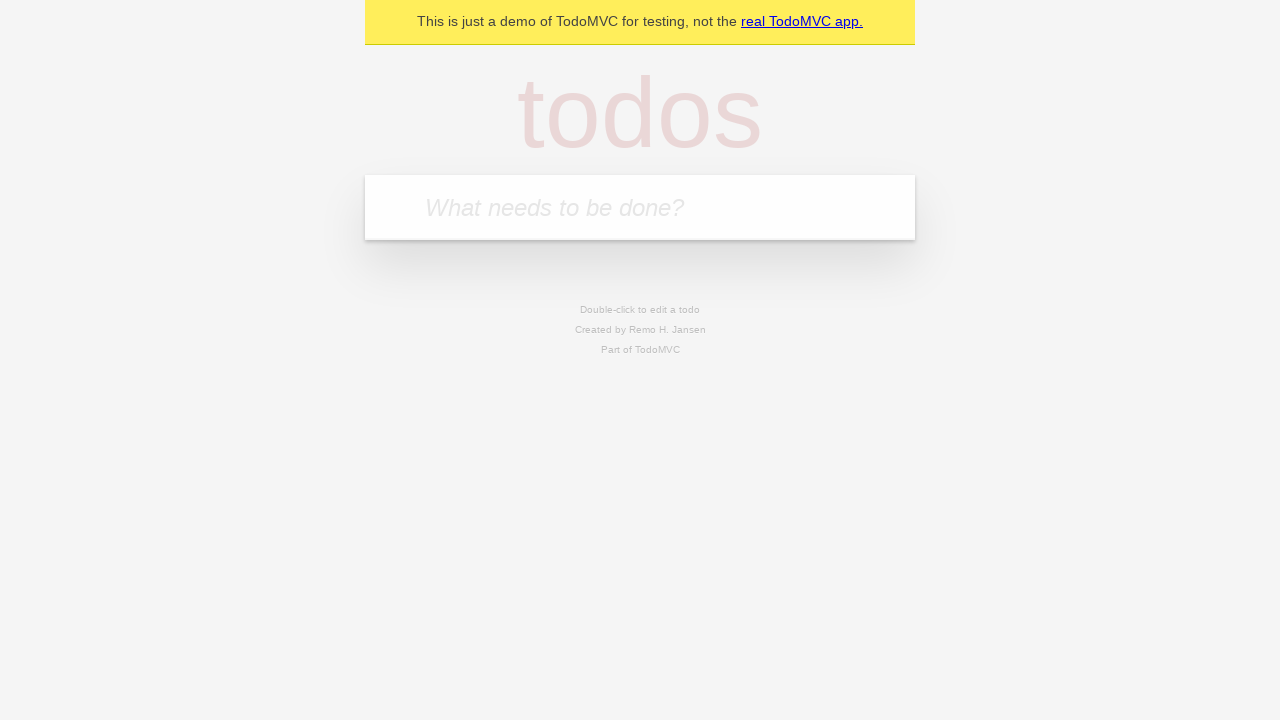

Filled first todo item: 'buy some cheese' on internal:attr=[placeholder="What needs to be done?"i]
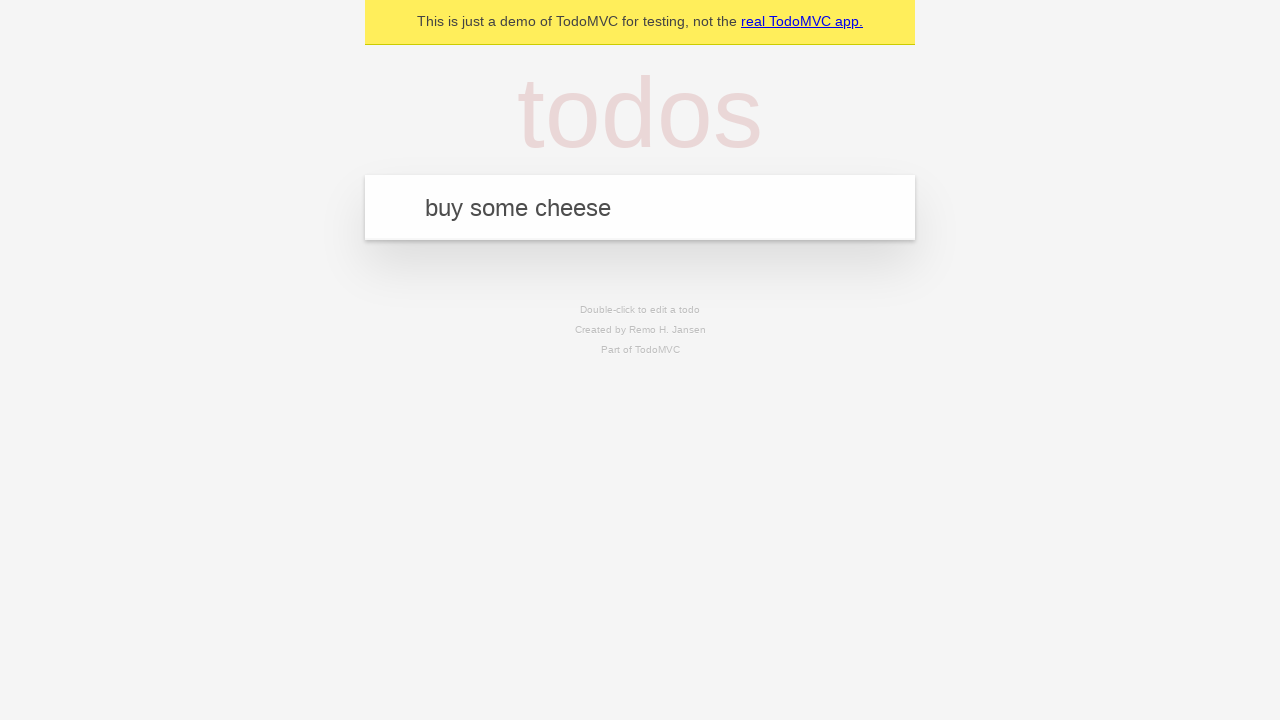

Pressed Enter to add first todo item on internal:attr=[placeholder="What needs to be done?"i]
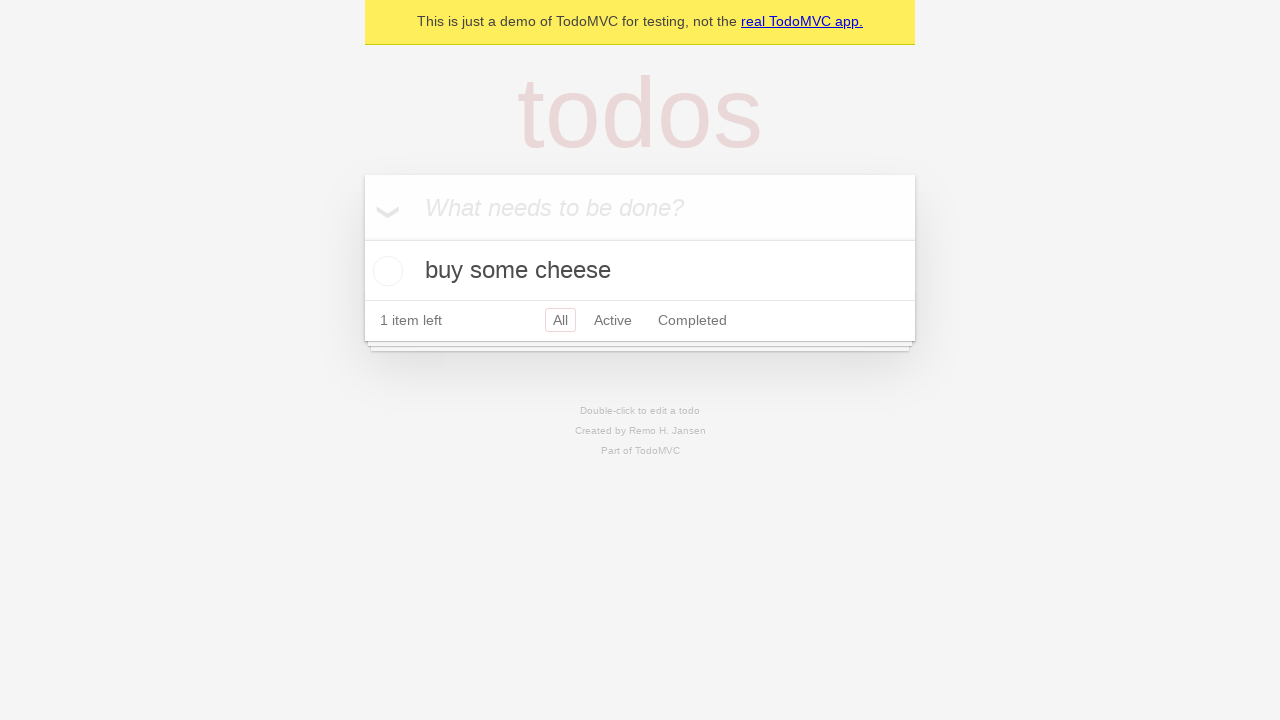

Filled second todo item: 'feed the cat' on internal:attr=[placeholder="What needs to be done?"i]
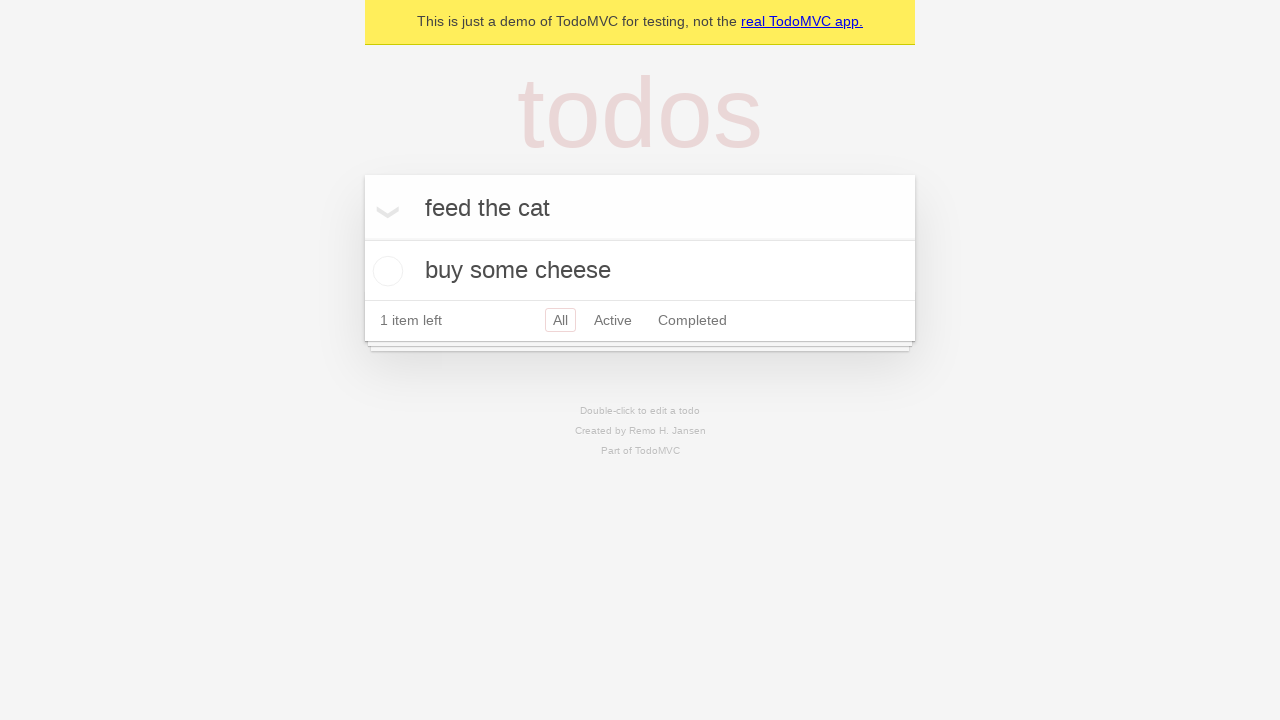

Pressed Enter to add second todo item on internal:attr=[placeholder="What needs to be done?"i]
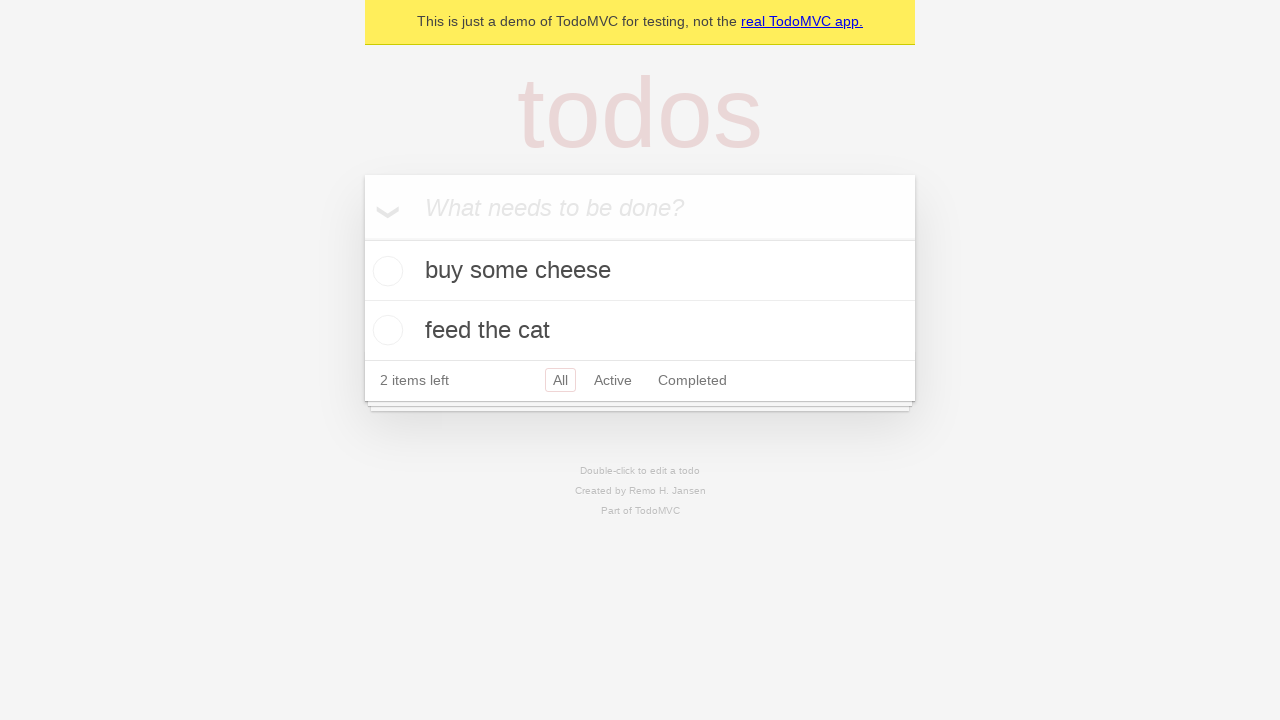

Filled third todo item: 'book a doctors appointment' on internal:attr=[placeholder="What needs to be done?"i]
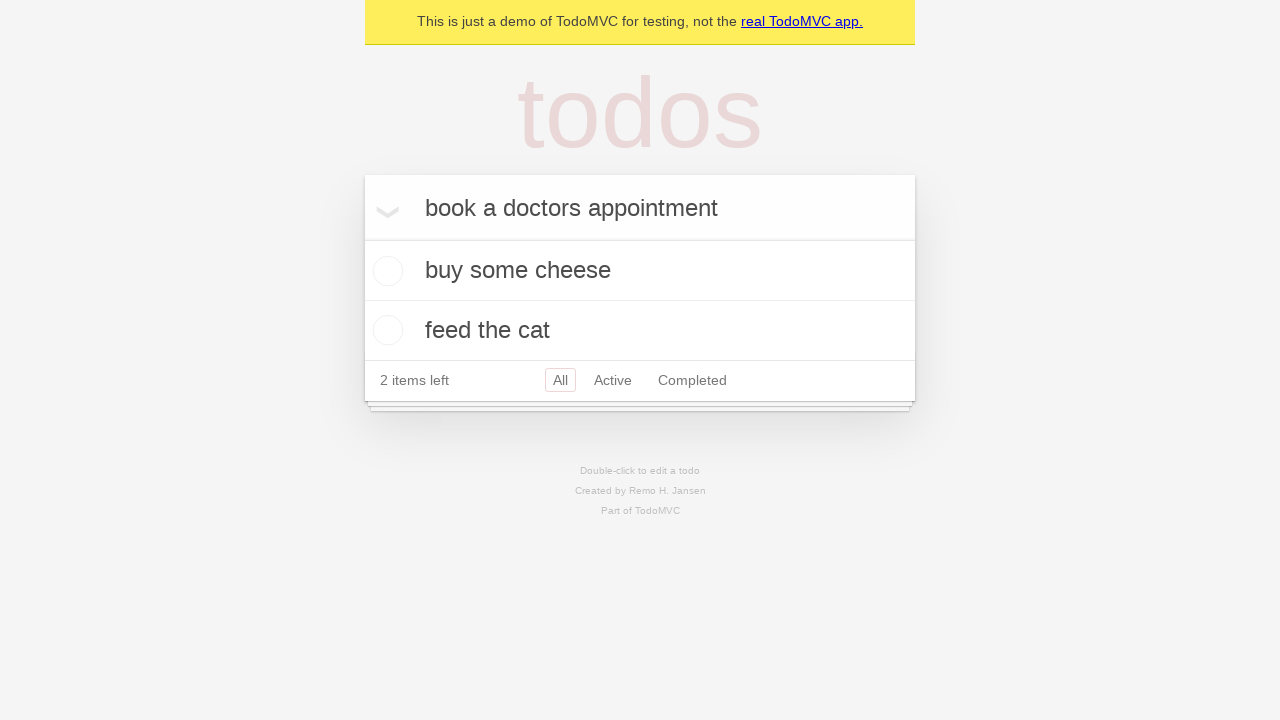

Pressed Enter to add third todo item on internal:attr=[placeholder="What needs to be done?"i]
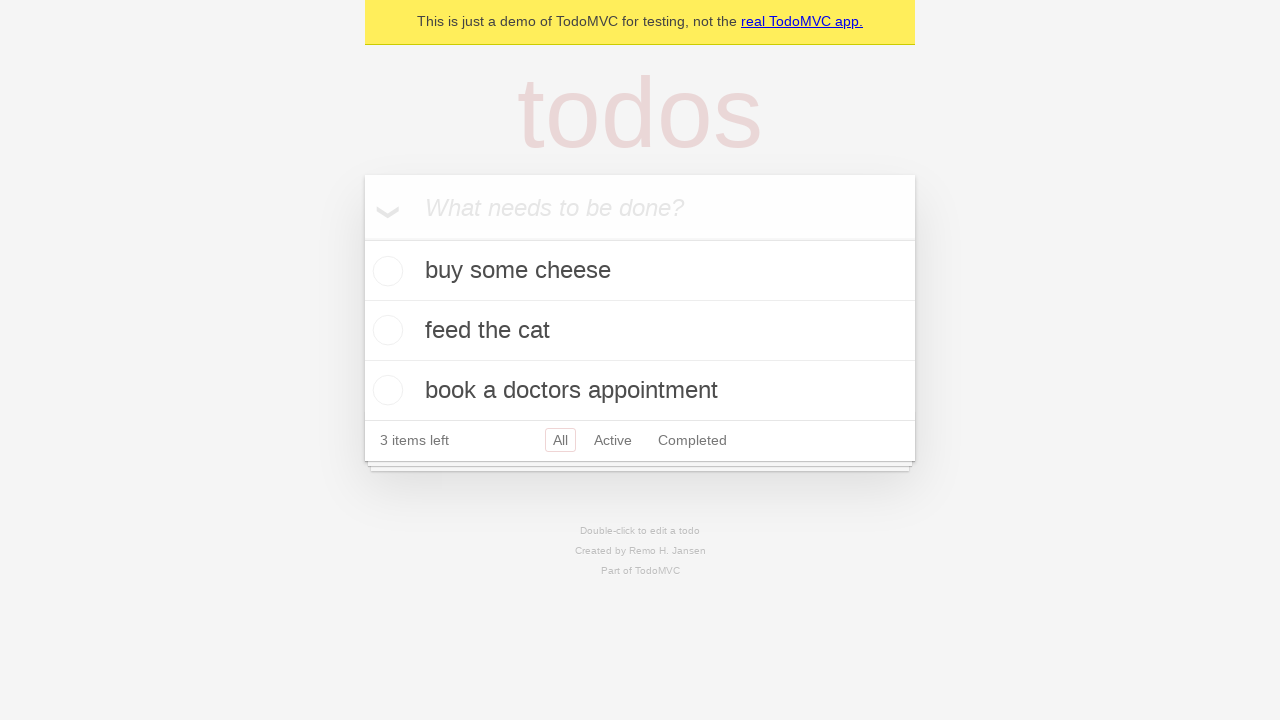

Checked the first todo item as completed at (385, 271) on .todo-list li .toggle >> nth=0
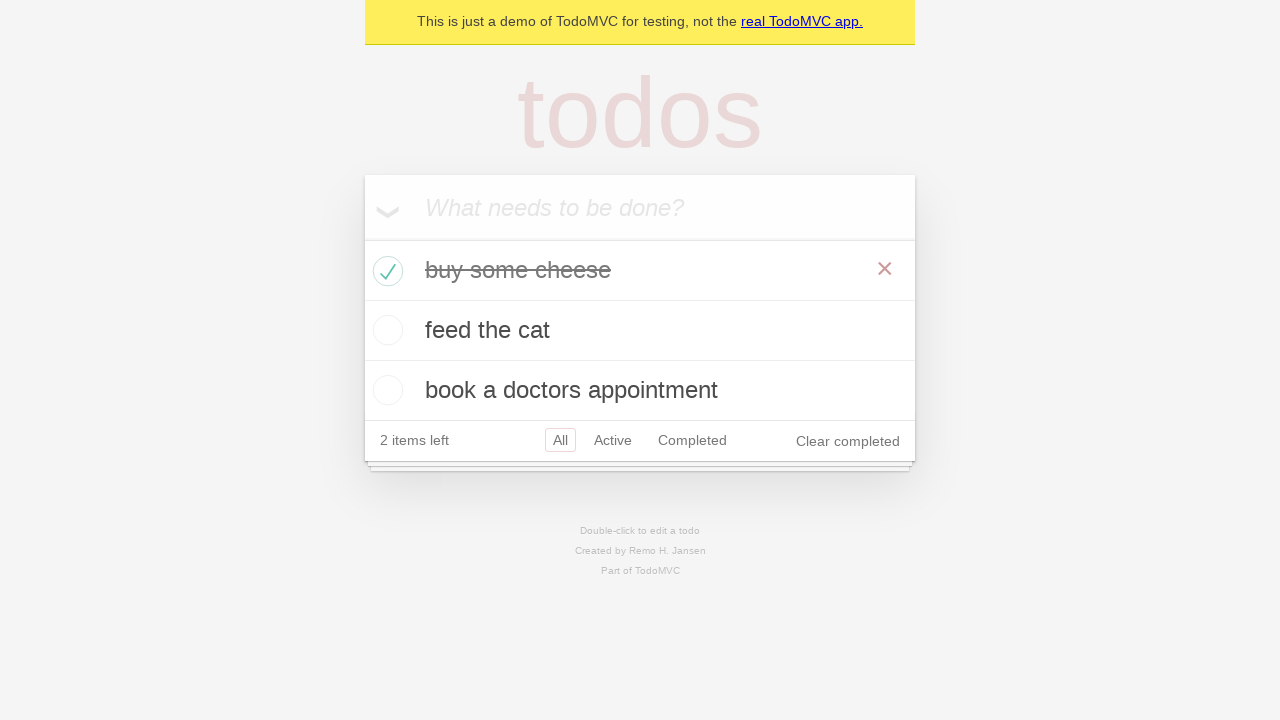

Clicked the Clear completed button to remove completed item at (848, 441) on .clear-completed
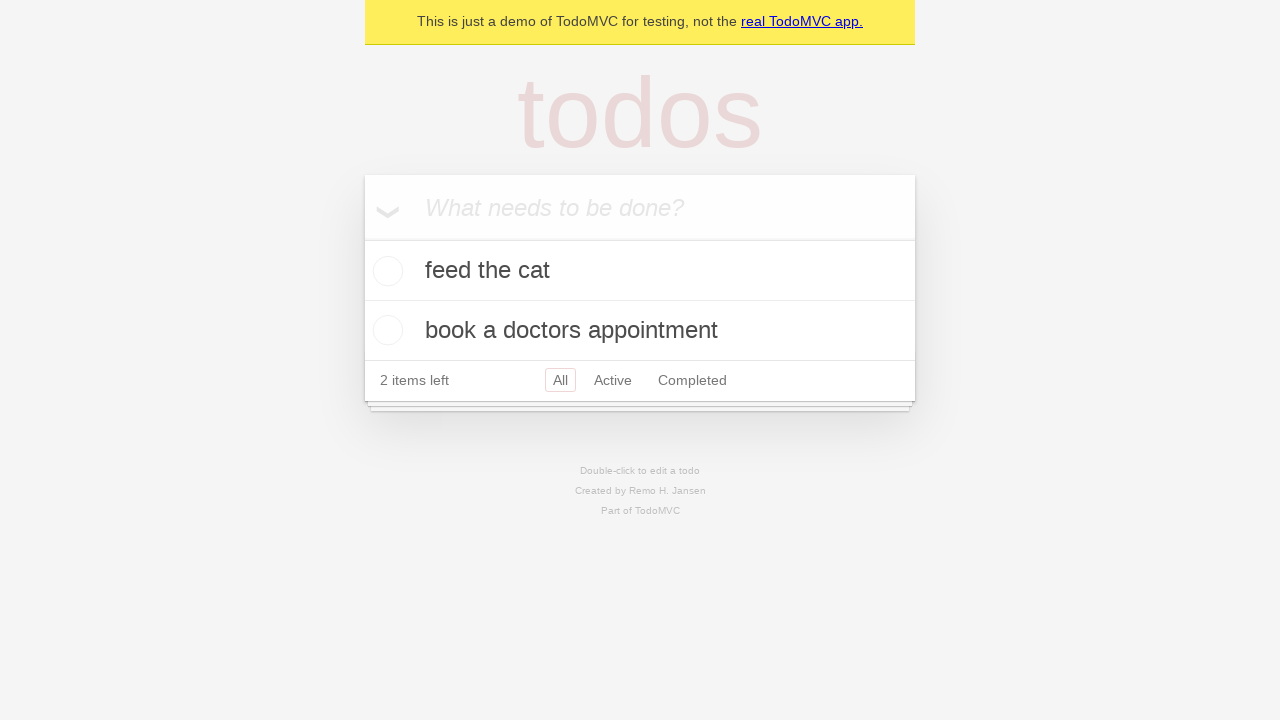

Verified that the Clear completed button is now hidden
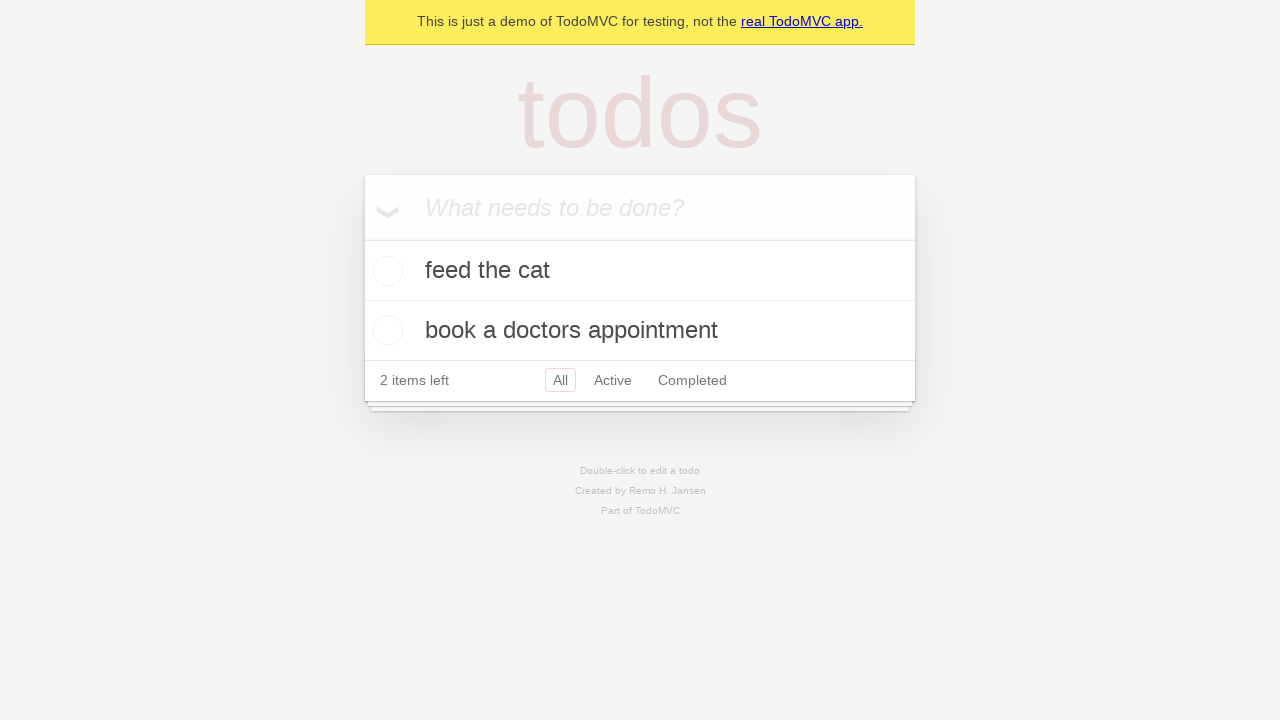

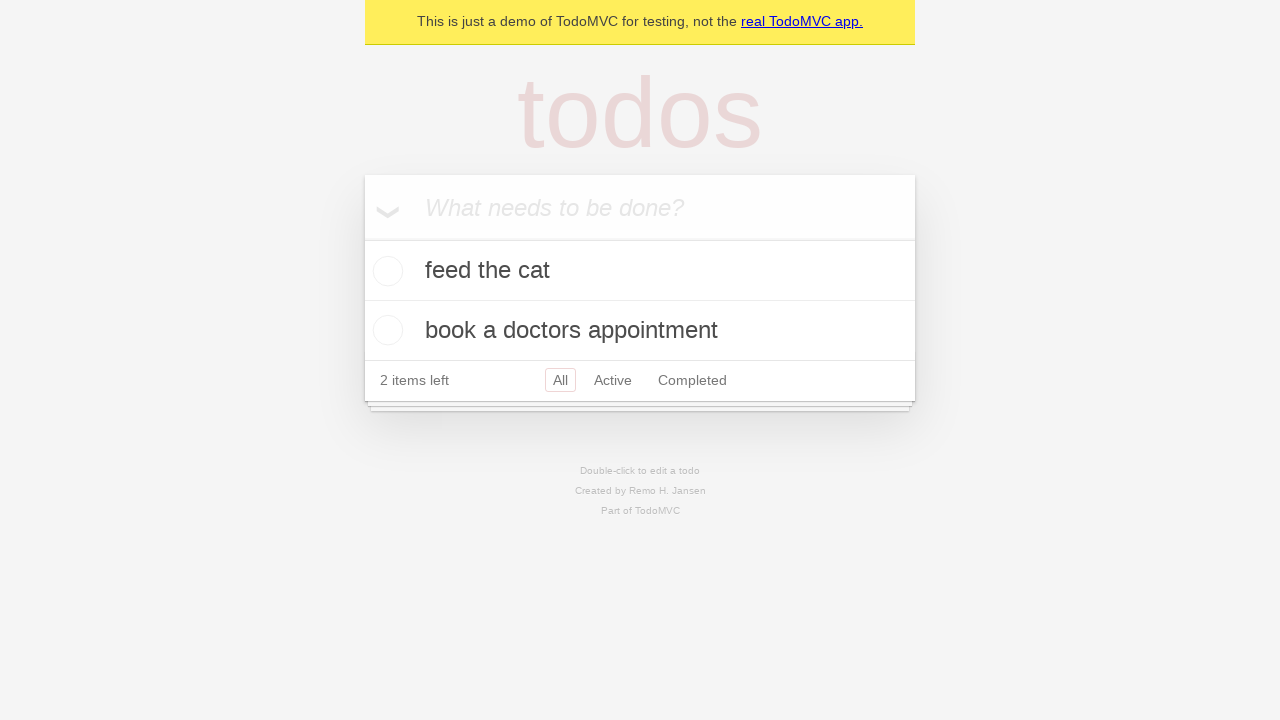